Tests interaction with shadow DOM elements inside an iframe by setting a value in a text field within a shadow root

Starting URL: https://selectorshub.com/shadow-dom-in-iframe/

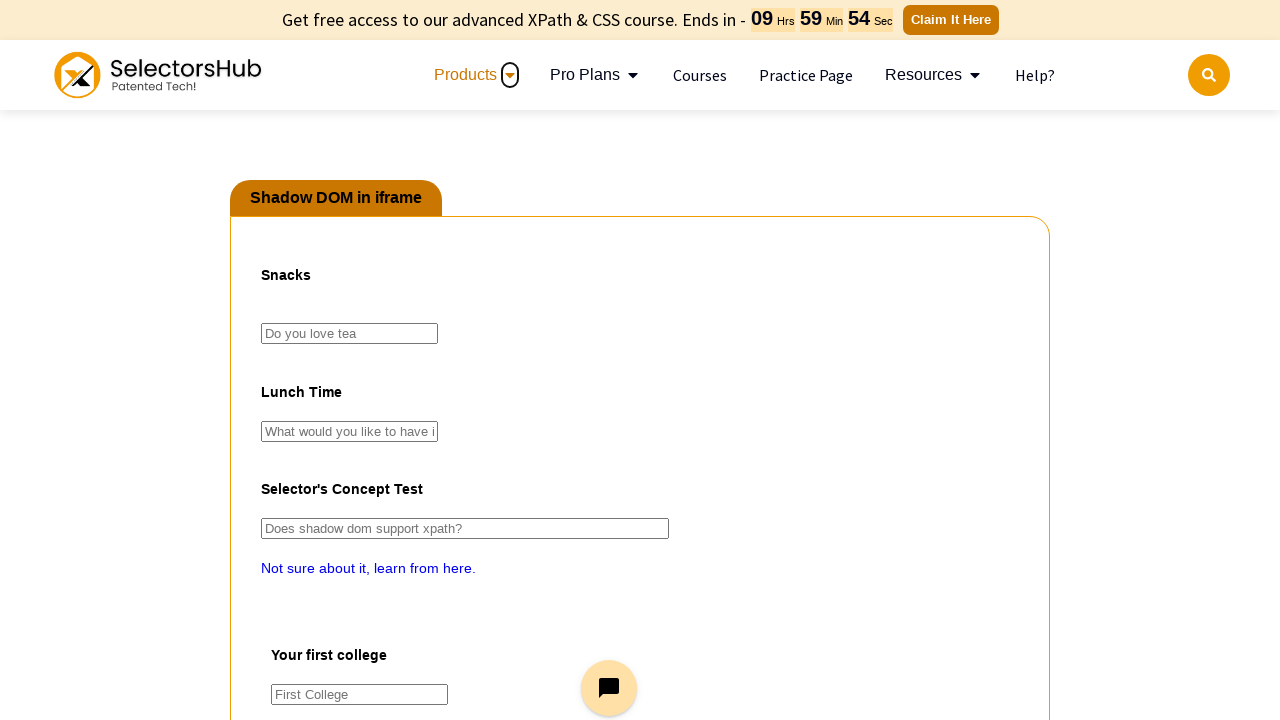

Switched to iframe named 'pact'
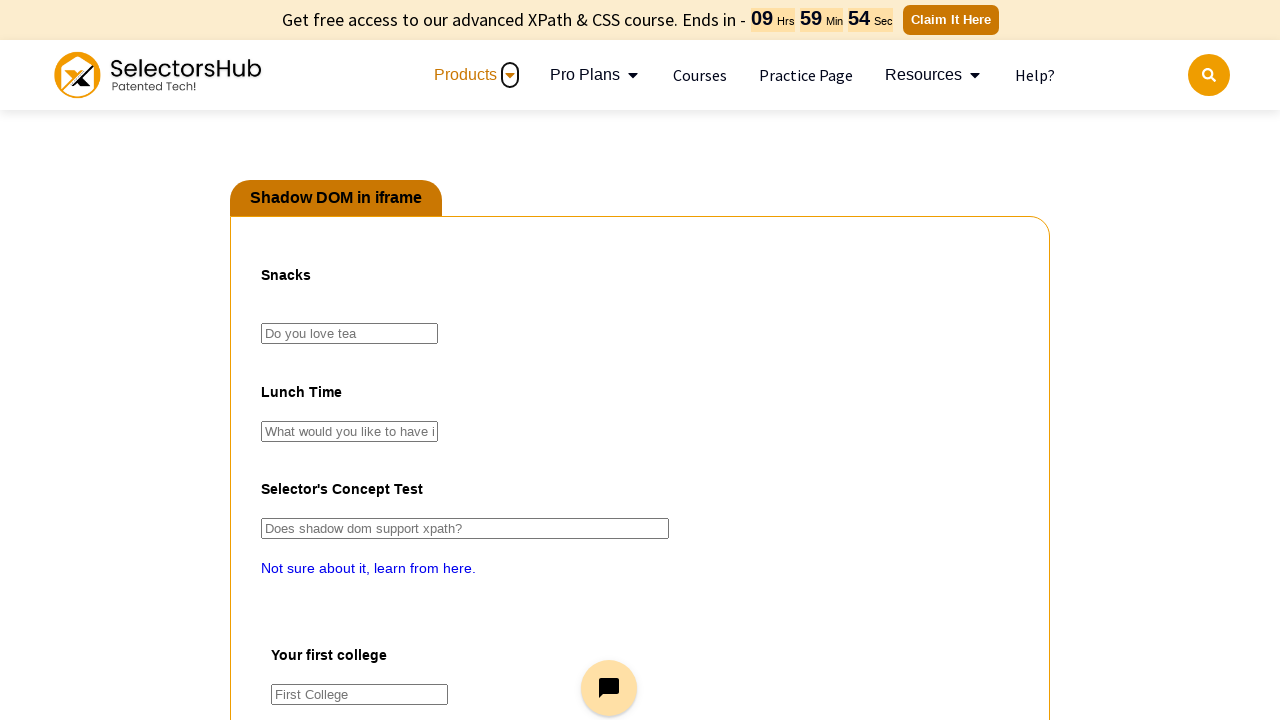

Filled shadow DOM text field with 'green tea' inside iframe on #snacktime >> #tea
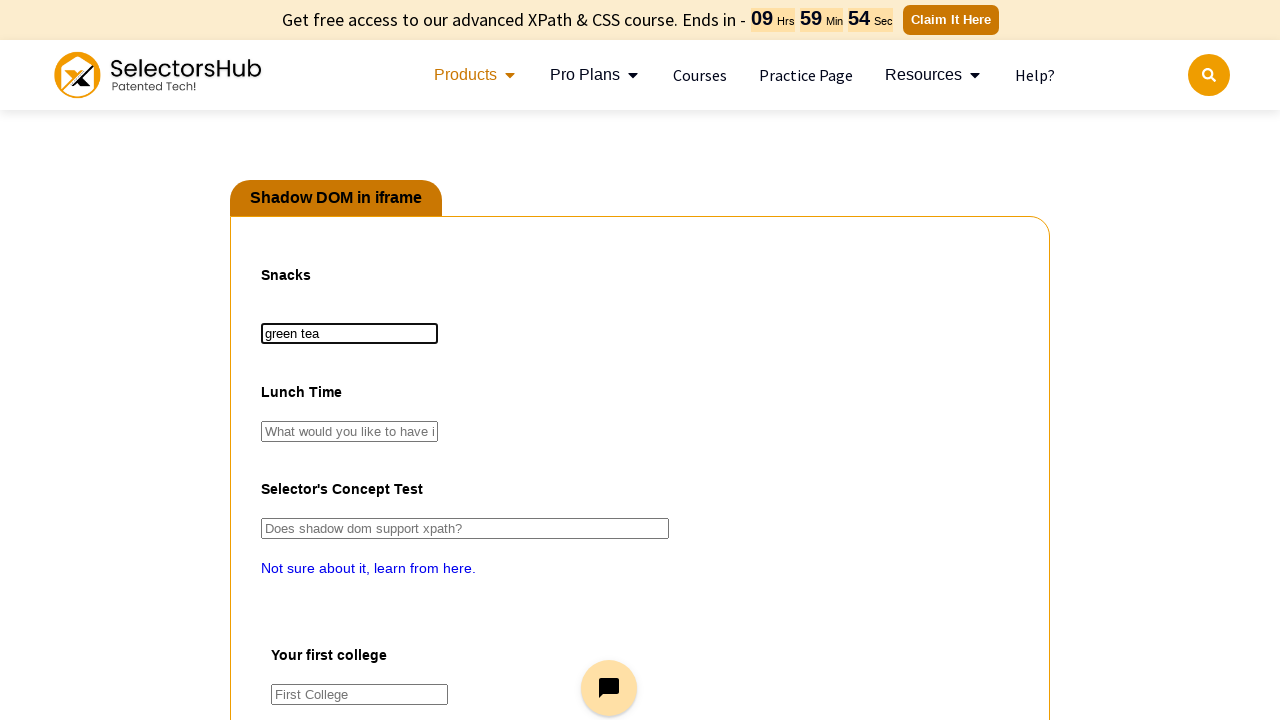

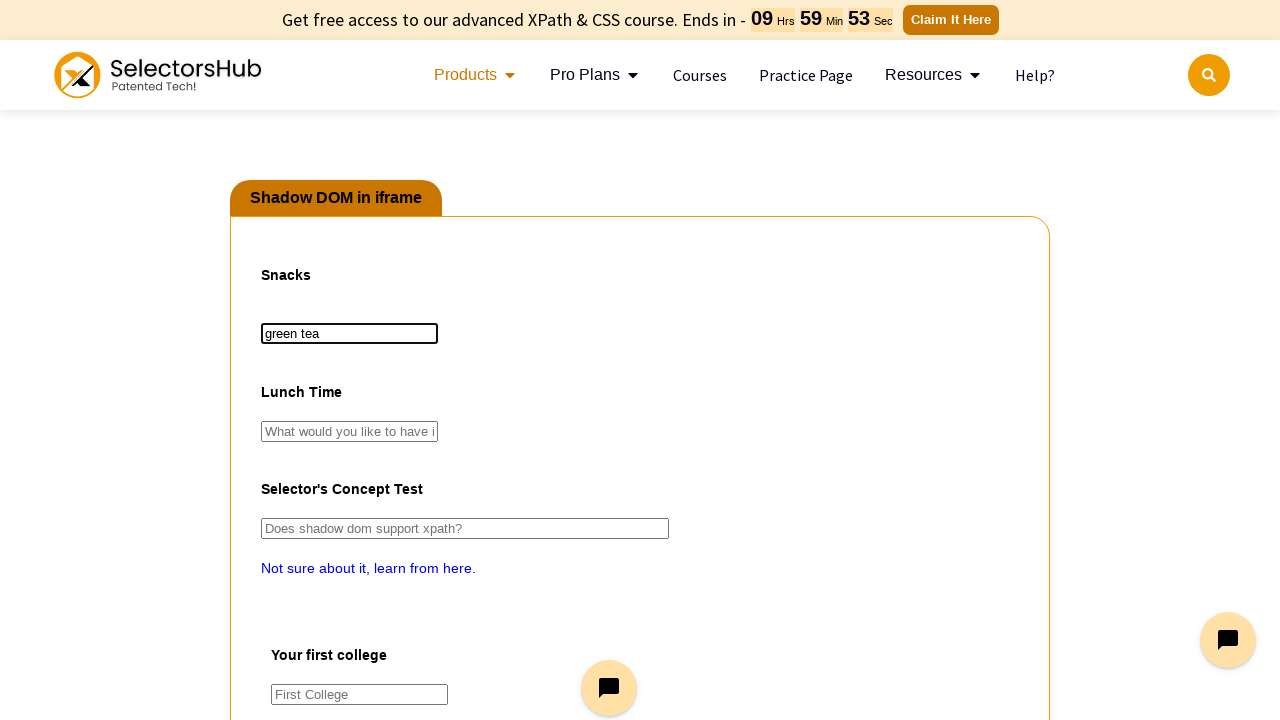